Tests the YOPmail disposable email service by entering a username in the login field and submitting the form to access a temporary inbox, then verifies the page title changes after submission.

Starting URL: https://yopmail.com/en/

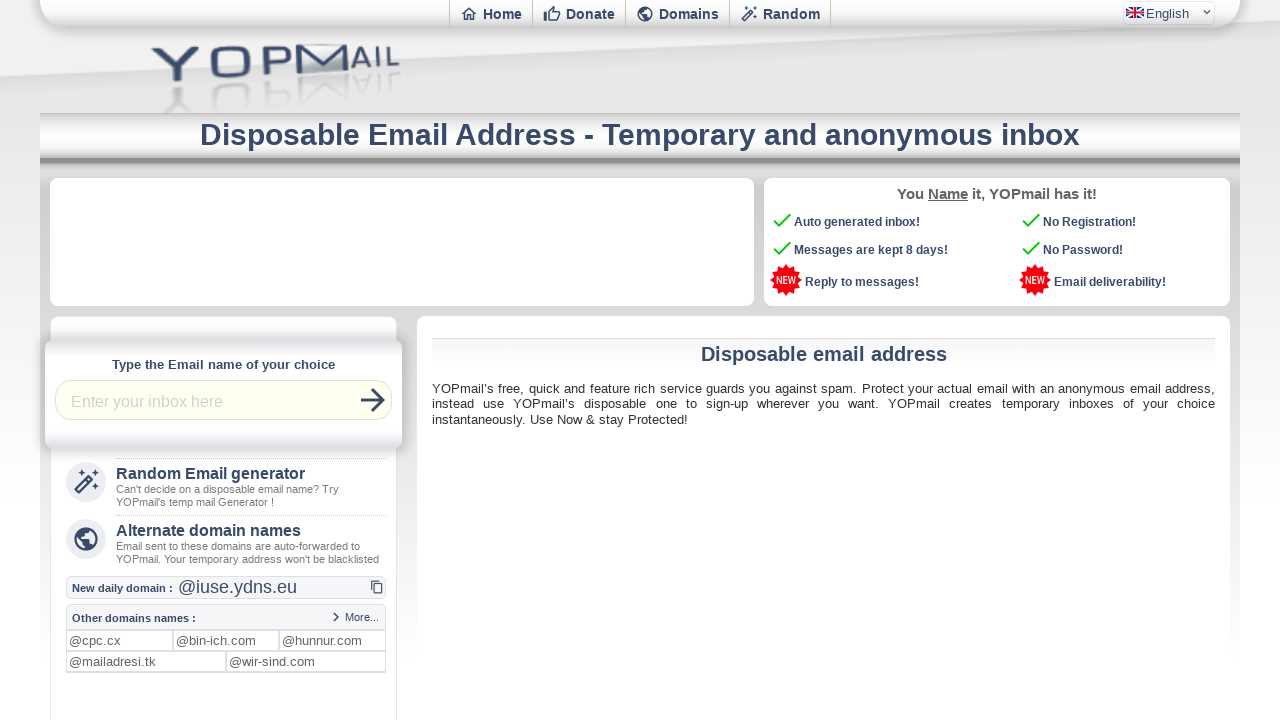

Filled login field with username 'testuser847' on #login
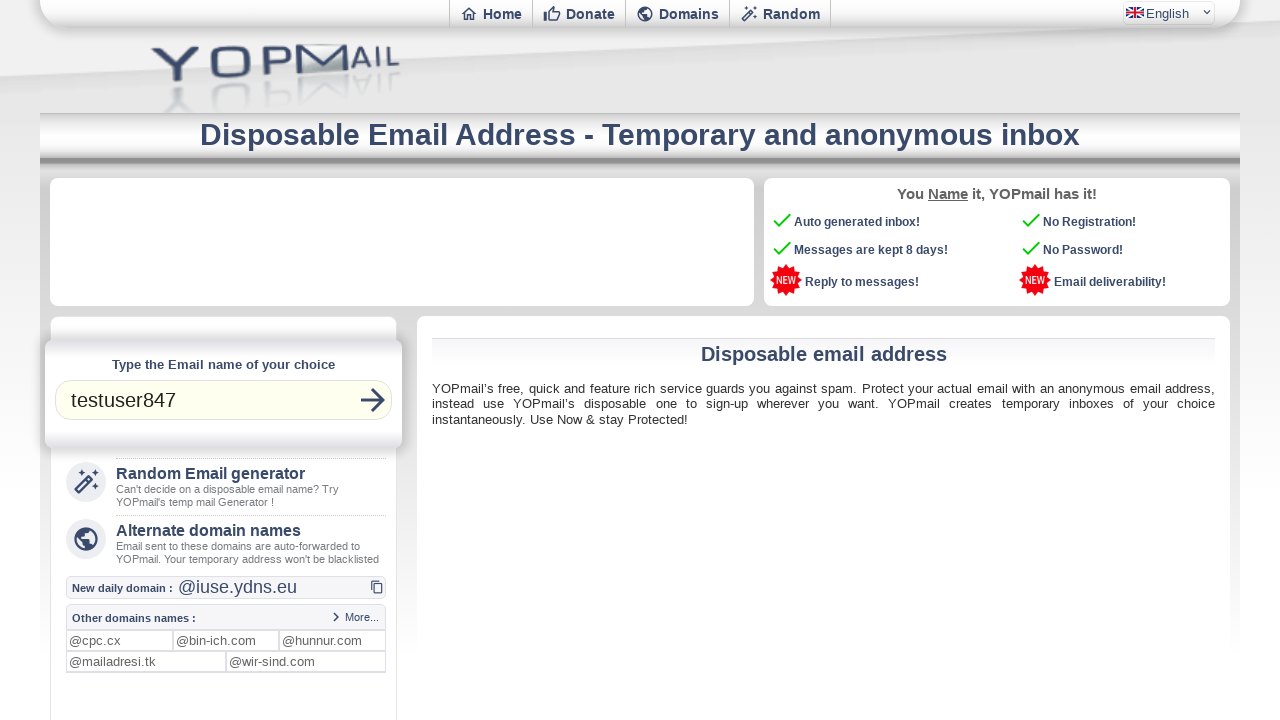

Pressed Enter to submit the login form on #login
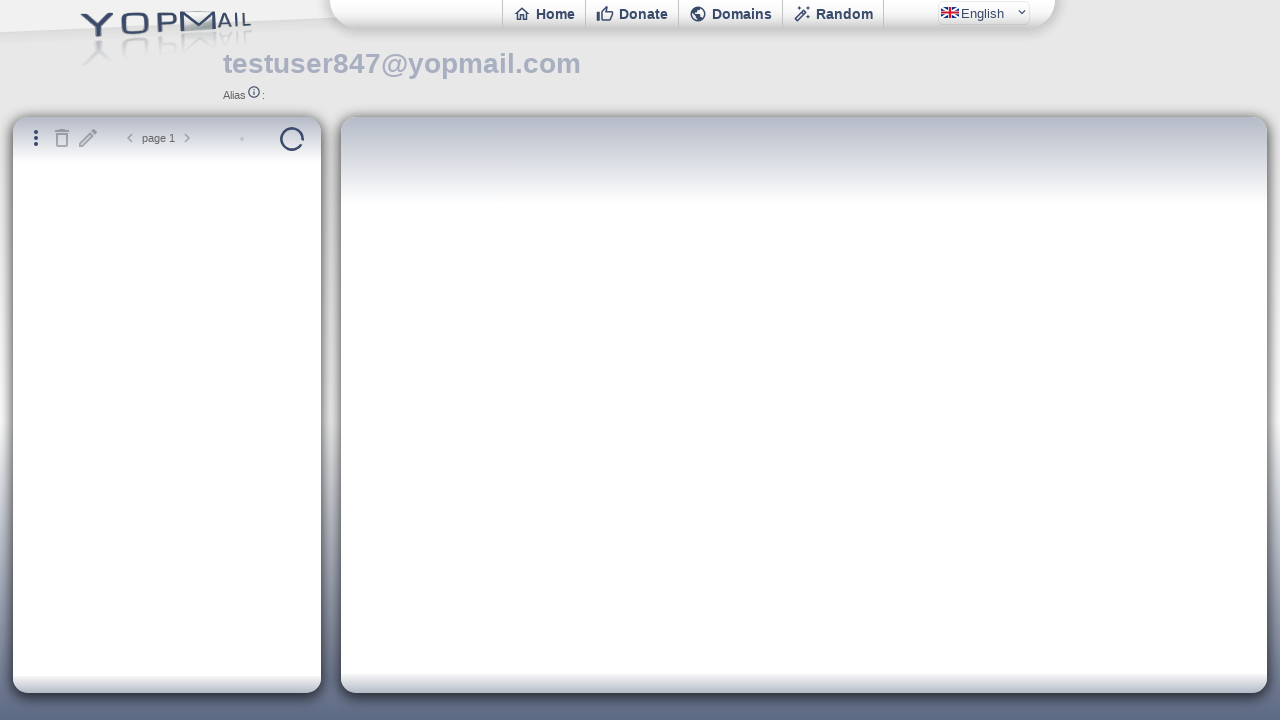

Waited for page to load after form submission - networkidle state reached
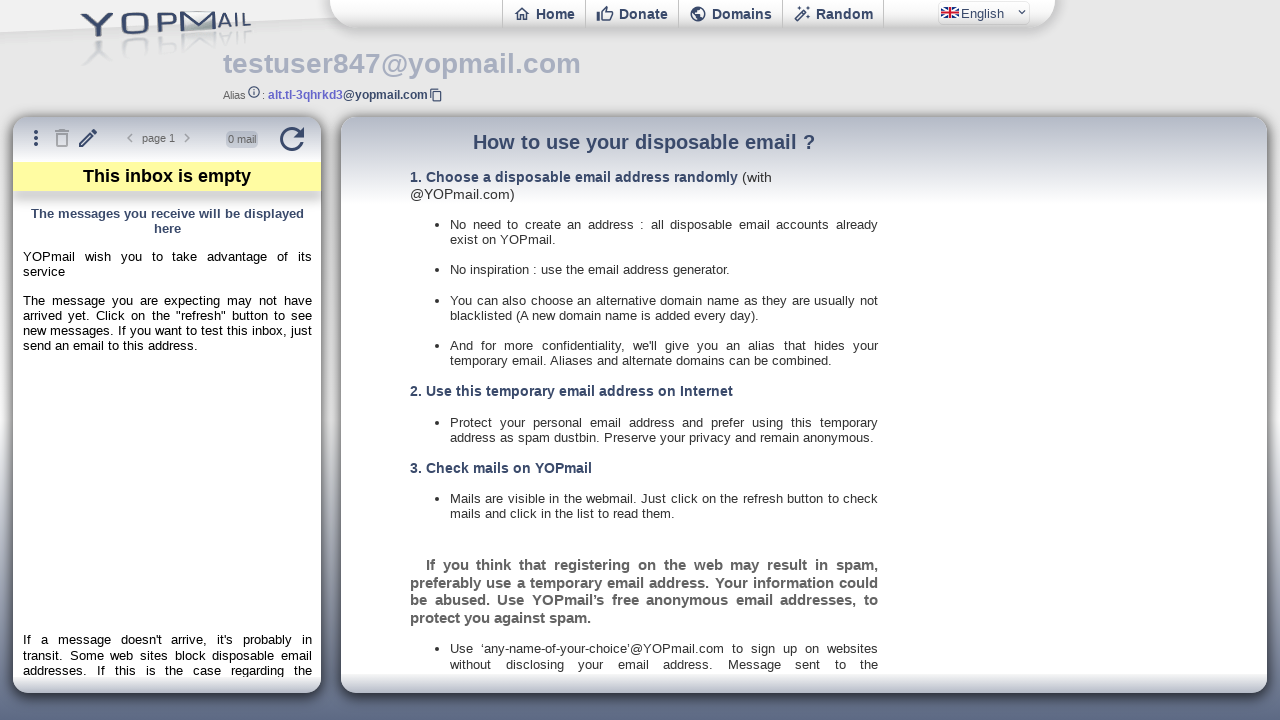

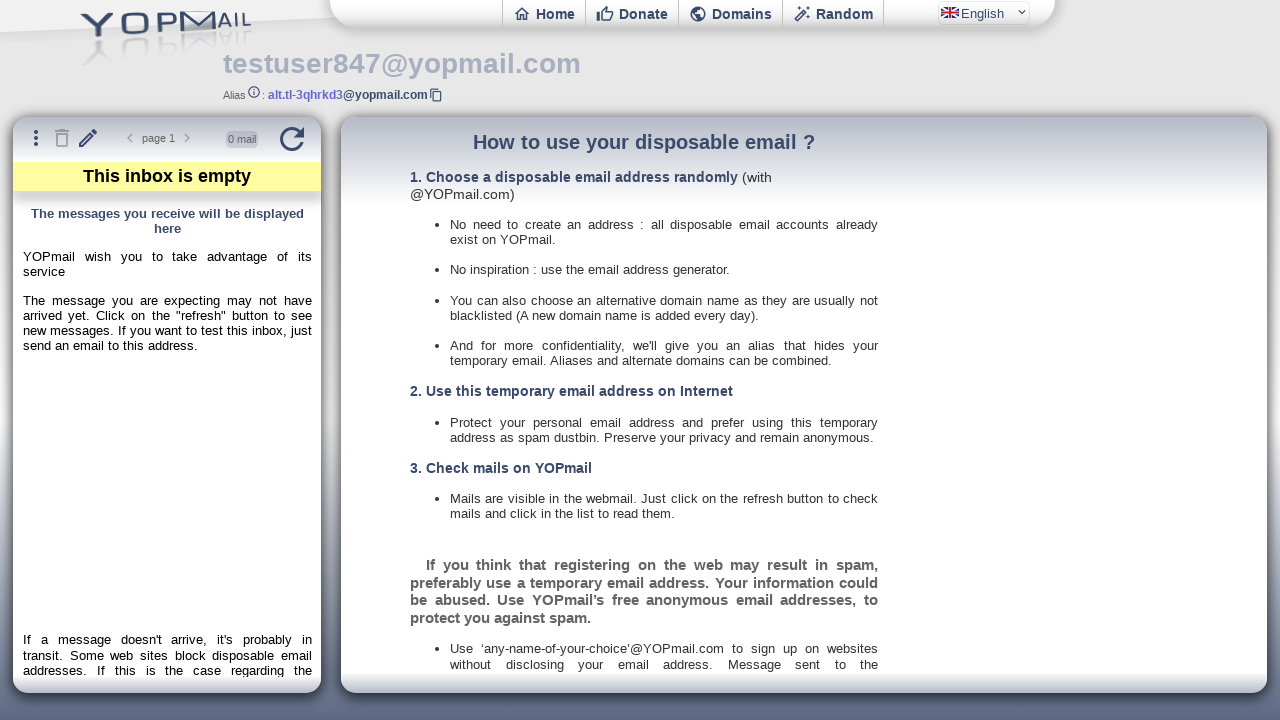